Tests the E-Prime checker word count feature by entering a phrase and verifying the word count shows 7 and discouraged words shows 3

Starting URL: https://exploratorytestingacademy.com/app/

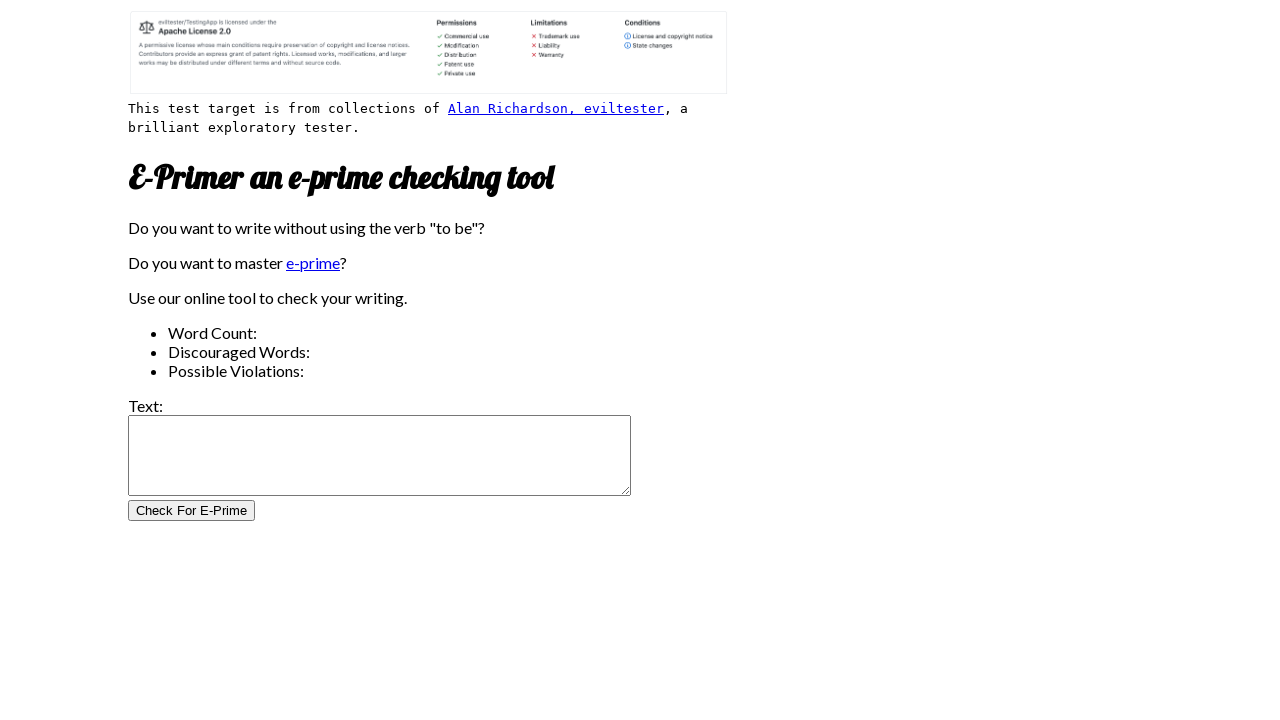

Clicked on the text input field at (380, 456) on internal:role=textbox[name="Text:"i]
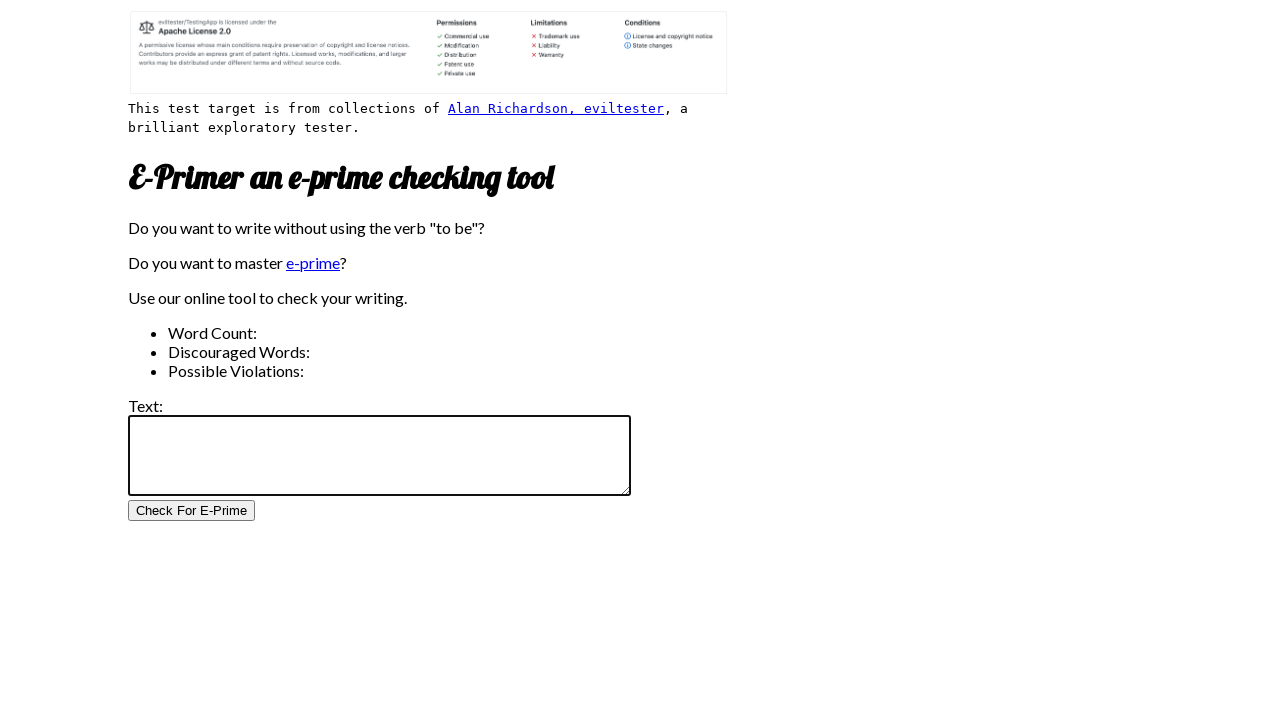

Filled textbox with phrase 'I am, I was, I will be' on internal:role=textbox[name="Text:"i]
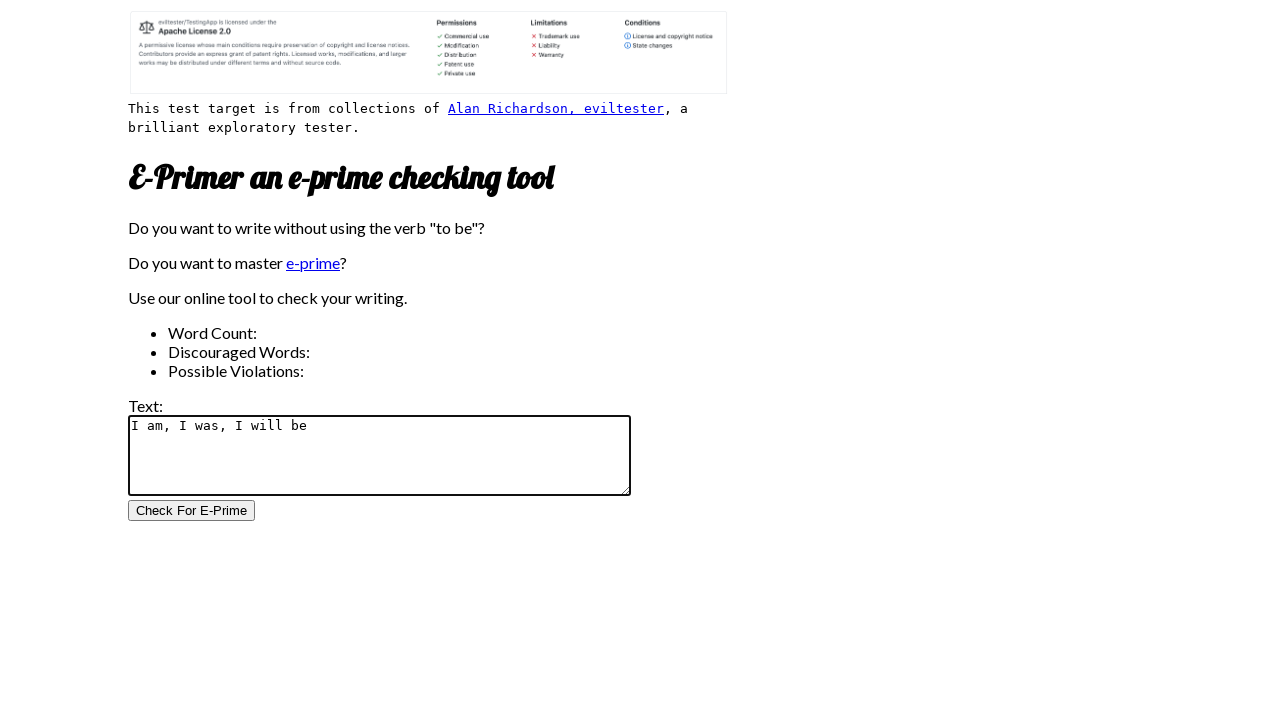

Clicked the Check For E-Prime button at (192, 511) on internal:role=button[name="Check For E-Prime"i]
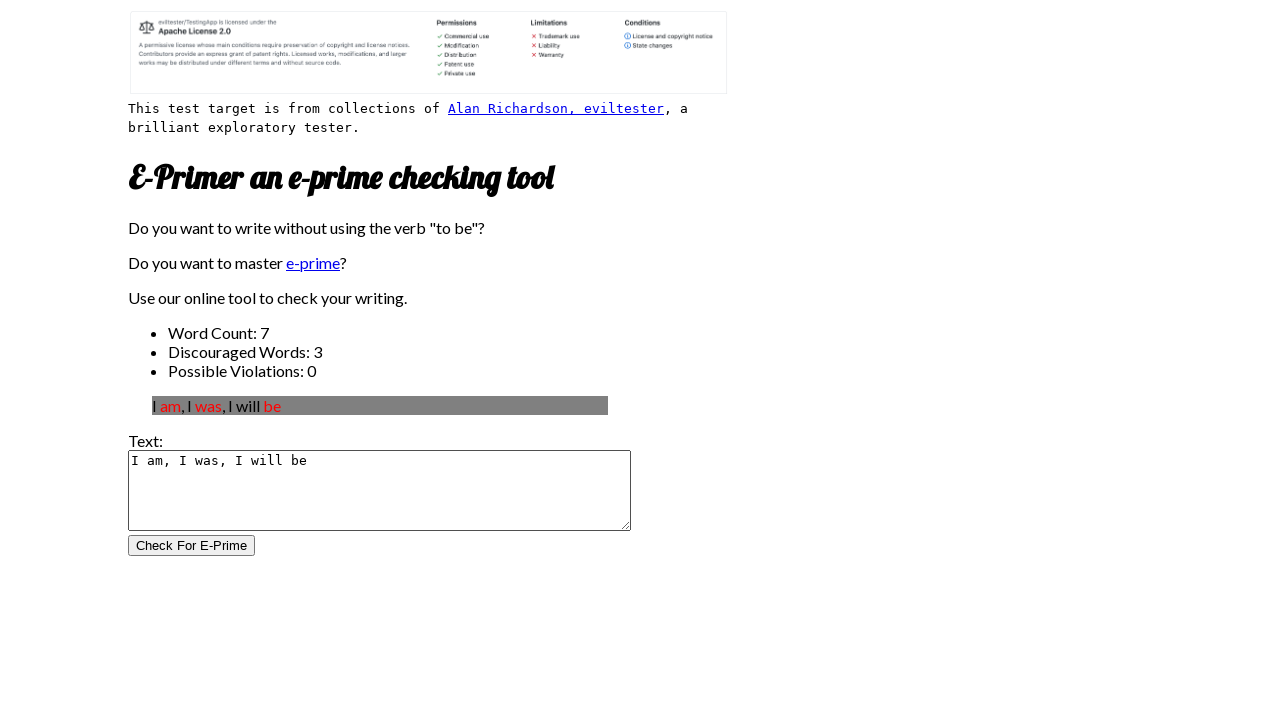

Word count results loaded
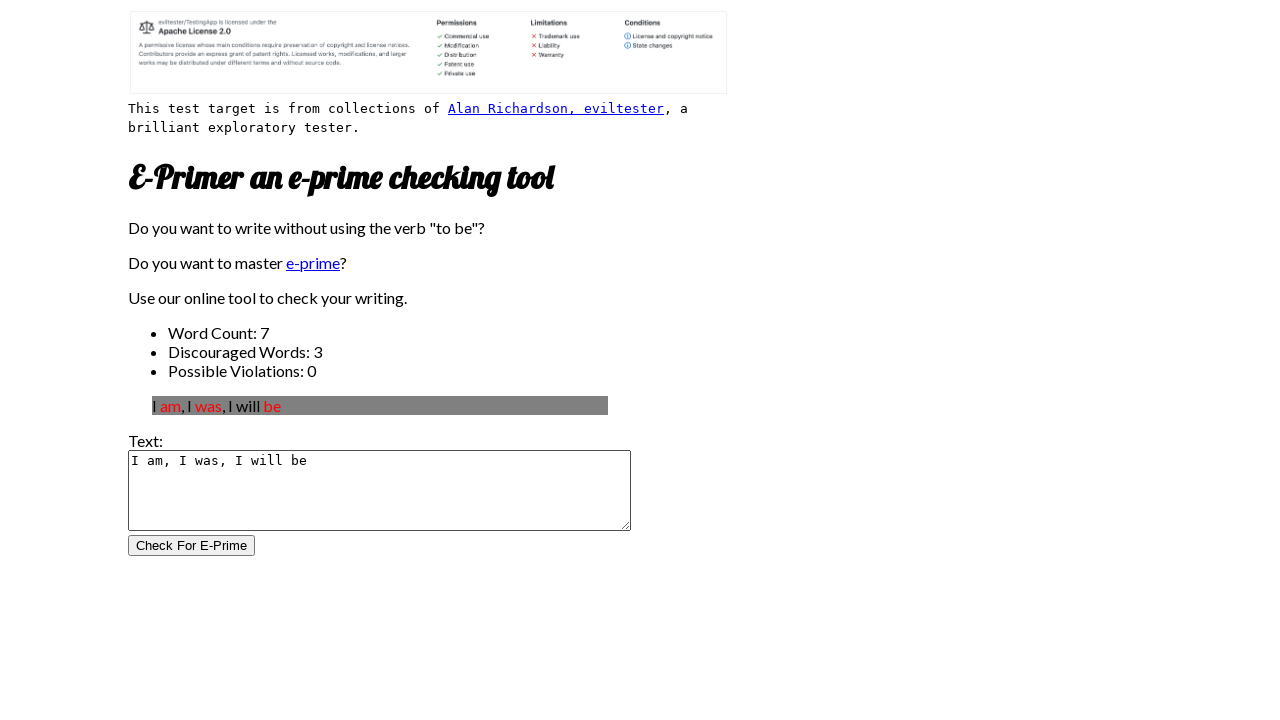

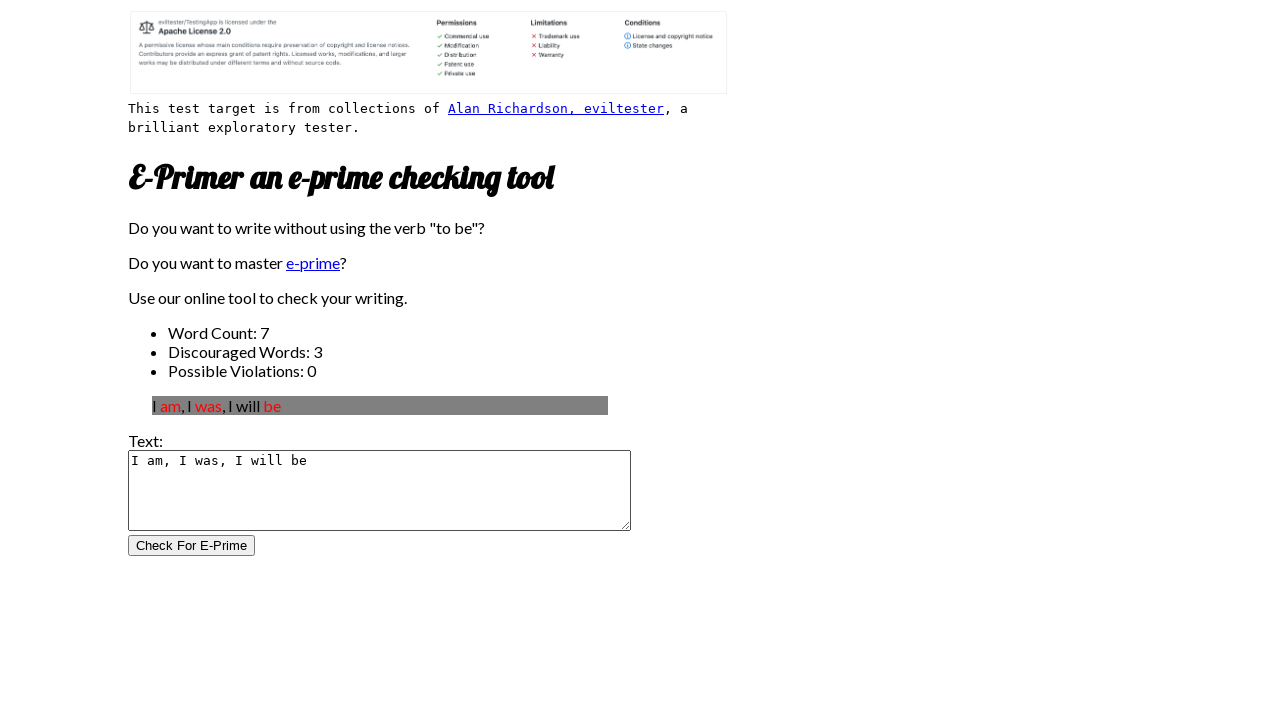